Tests nested frames navigation by clicking through to nested frames page and verifying text content in each frame (left, middle, right, bottom)

Starting URL: http://the-internet.herokuapp.com

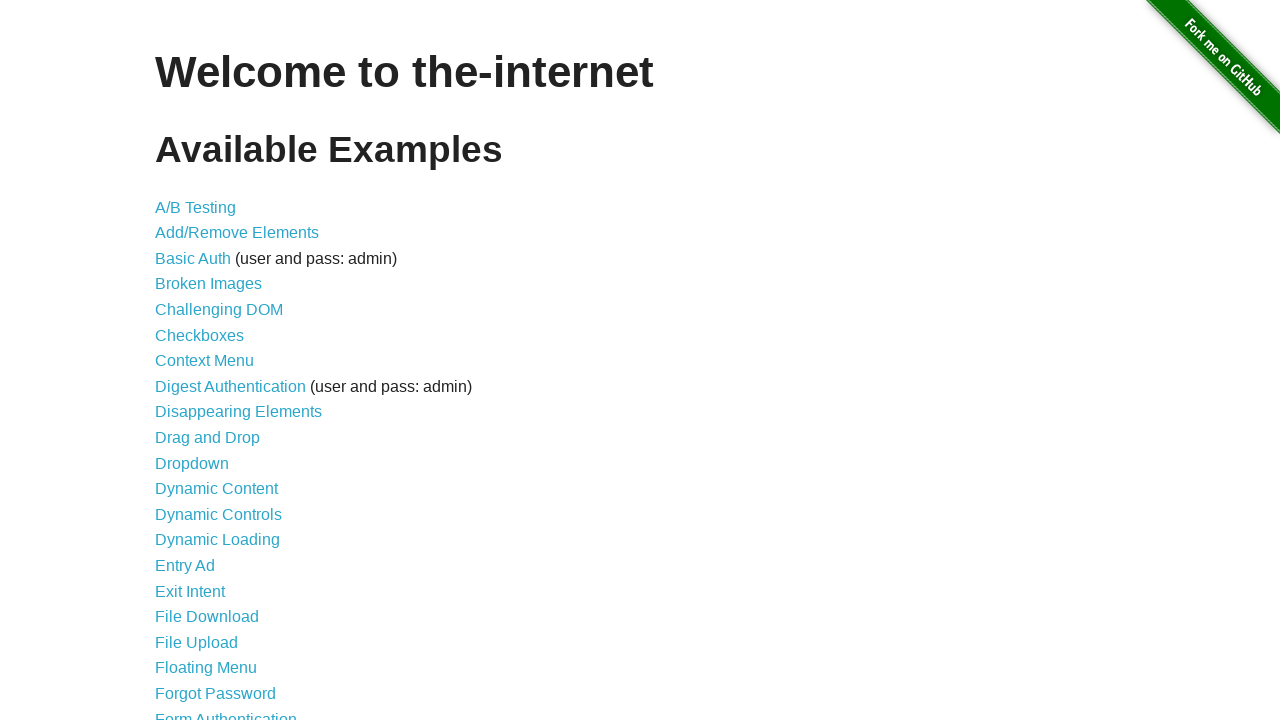

Clicked on Frames link at (182, 361) on a[href='/frames']
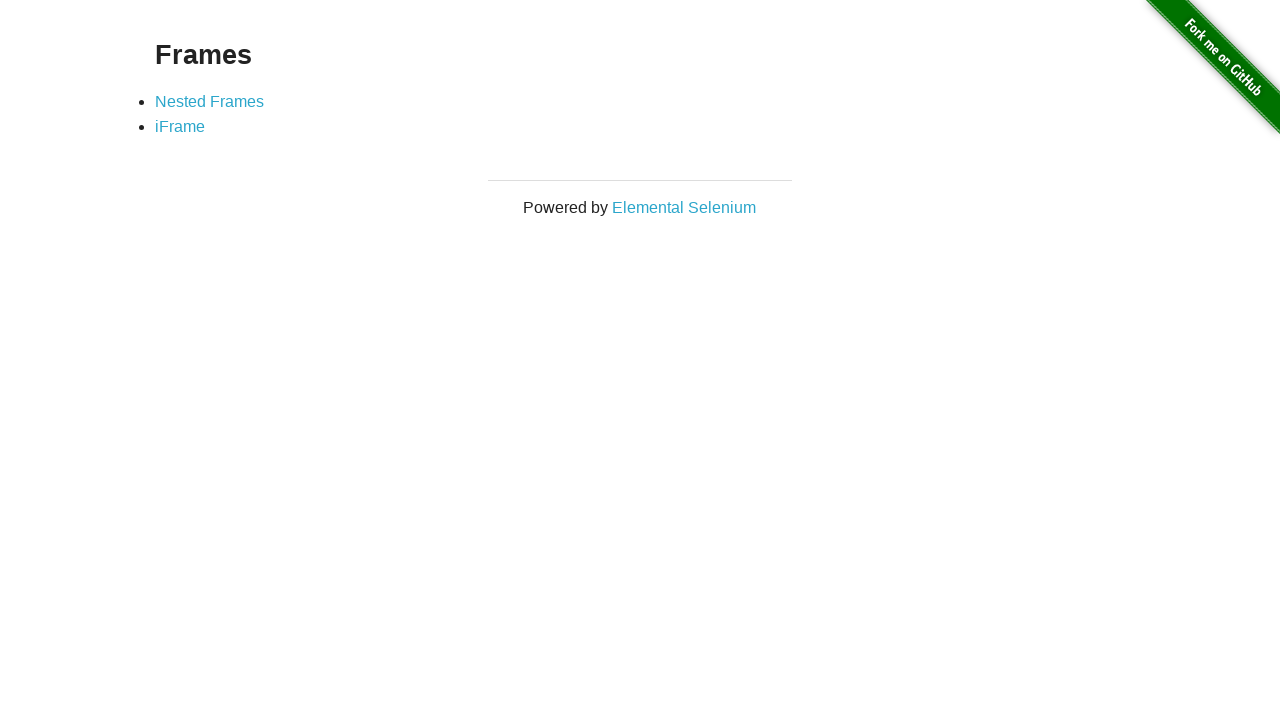

Clicked on Nested Frames link at (210, 101) on a[href='/nested_frames']
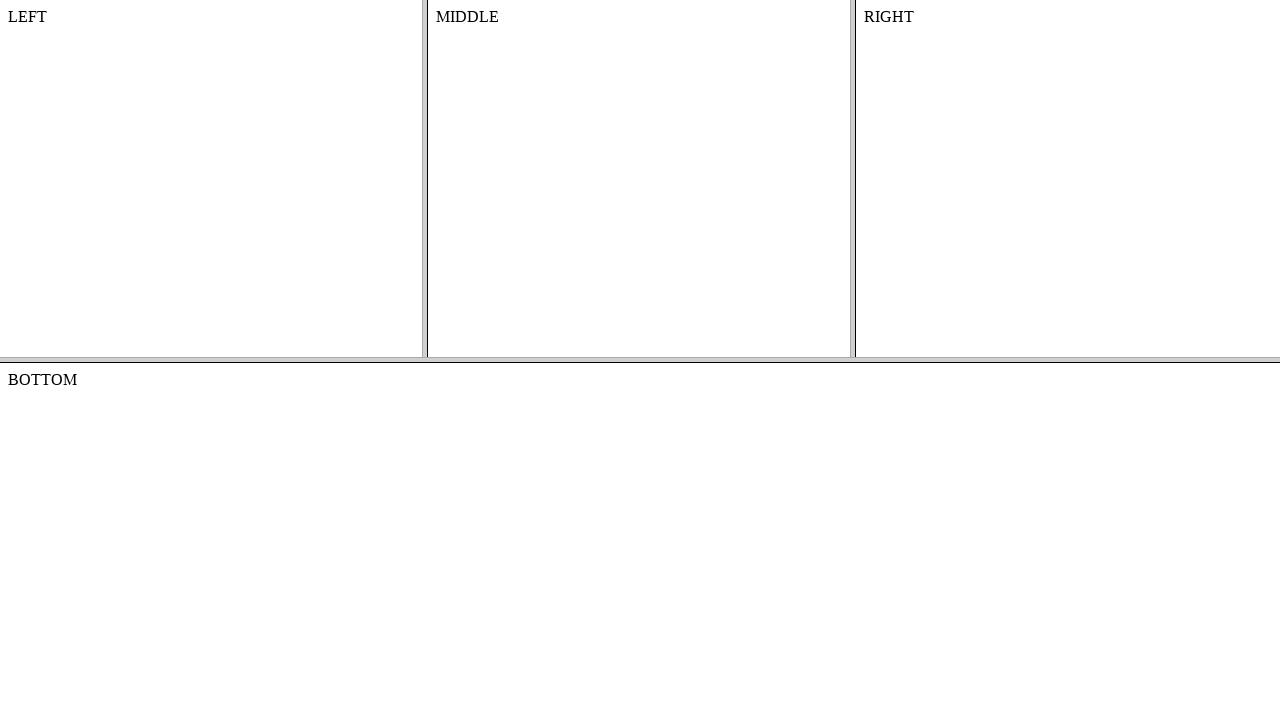

Located top frame
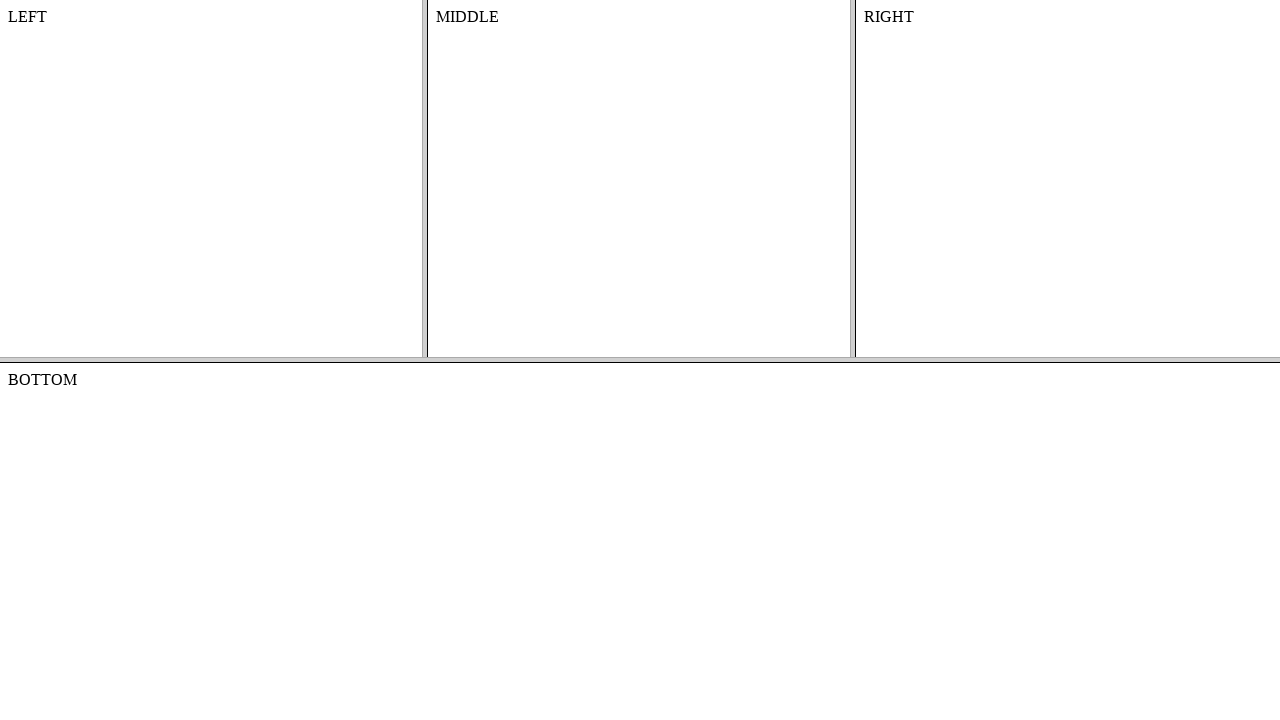

Located left frame within top frame
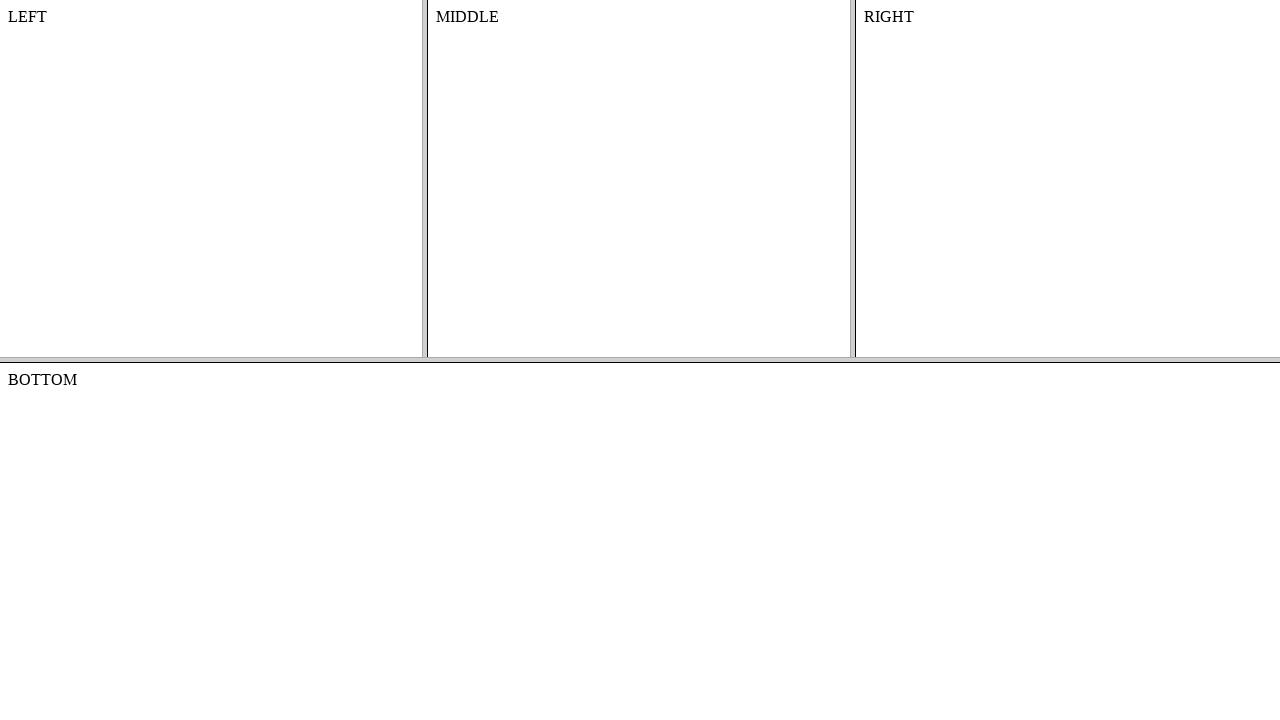

Retrieved text content from left frame
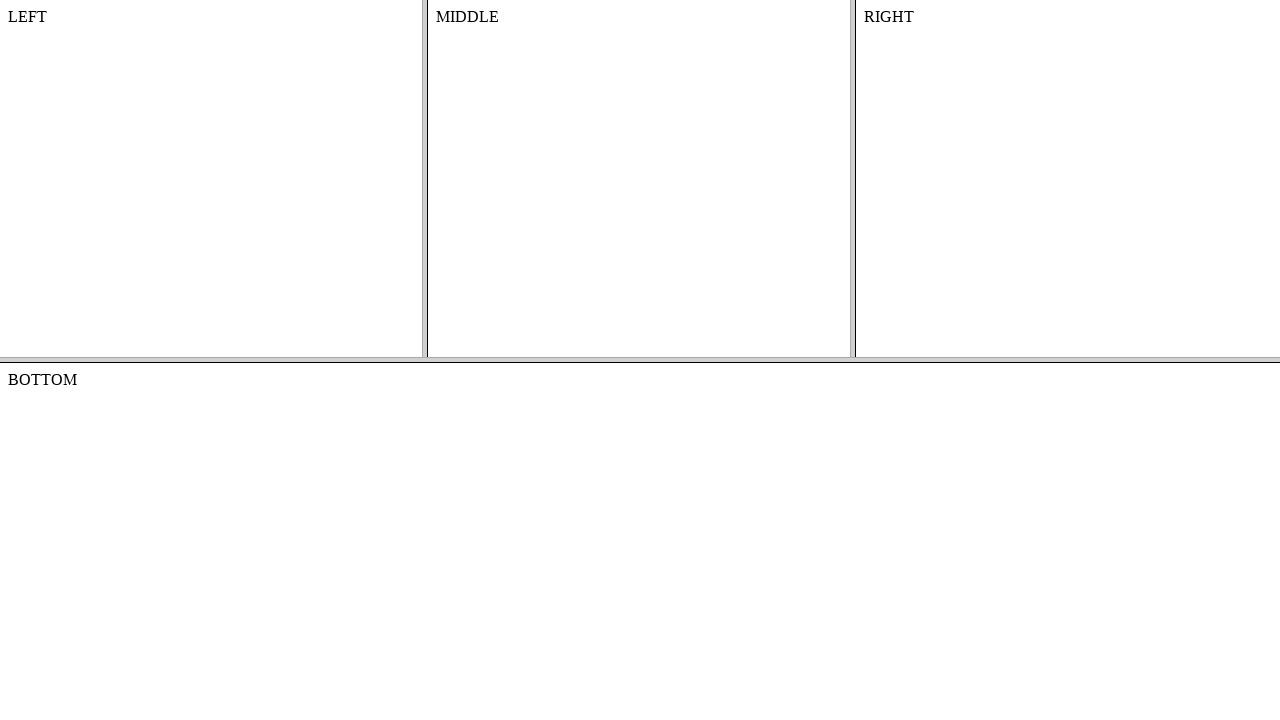

Verified left frame contains 'LEFT'
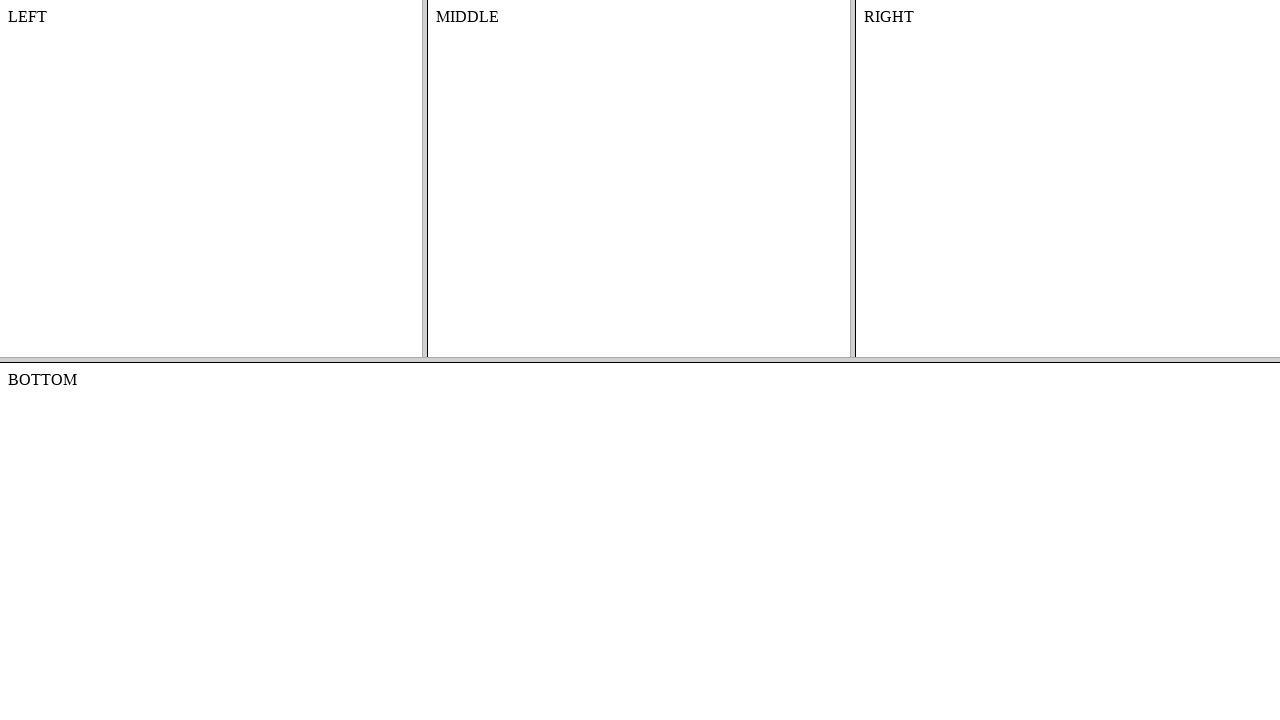

Located middle frame within top frame
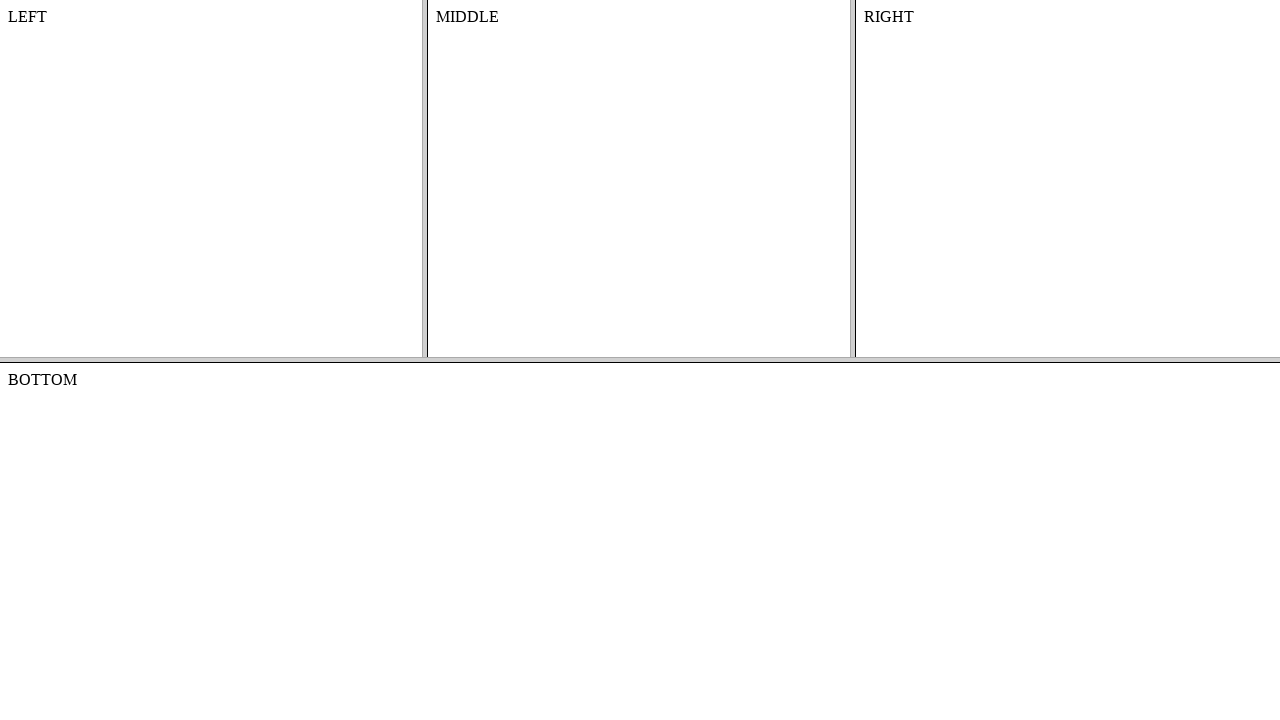

Retrieved text content from middle frame
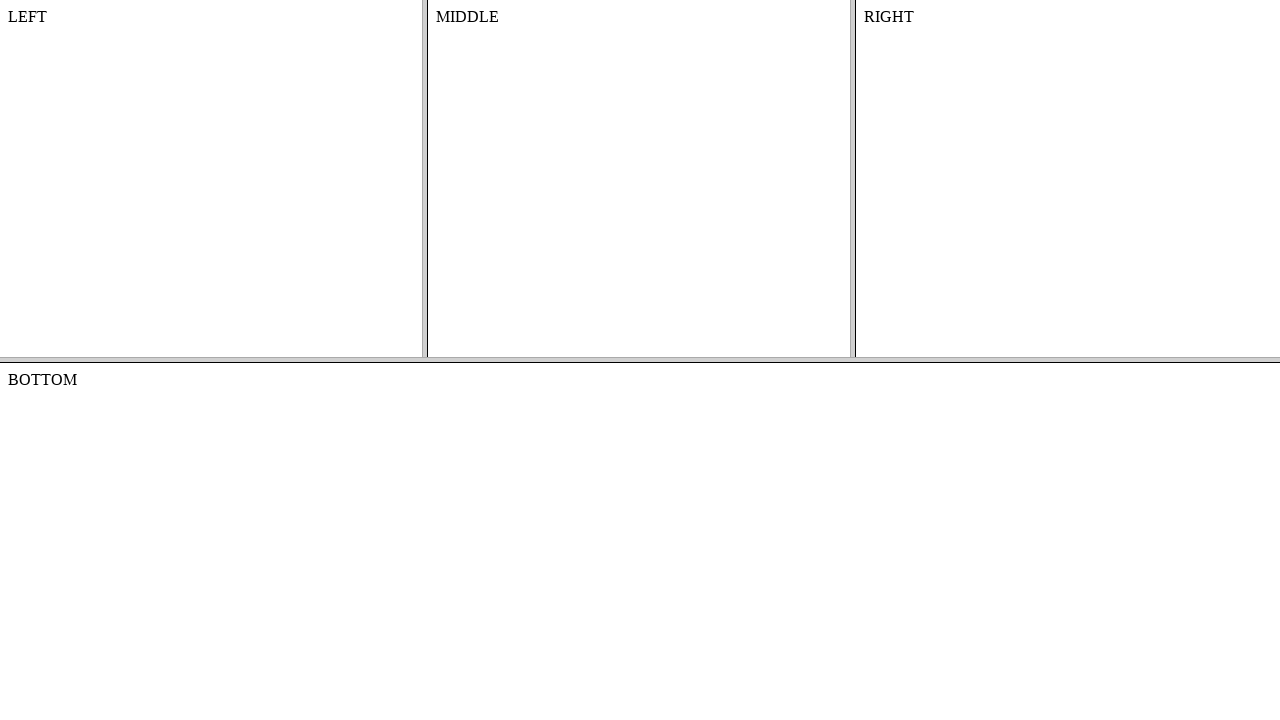

Verified middle frame contains 'MIDDLE'
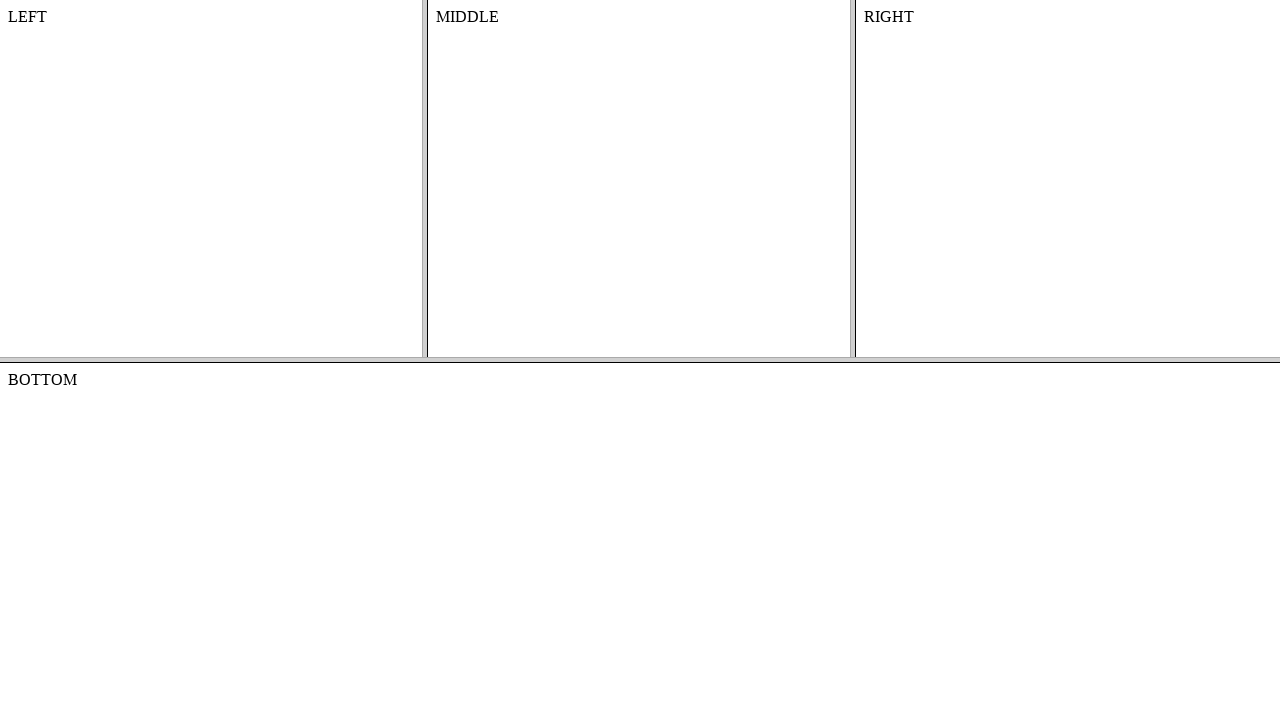

Located right frame within top frame
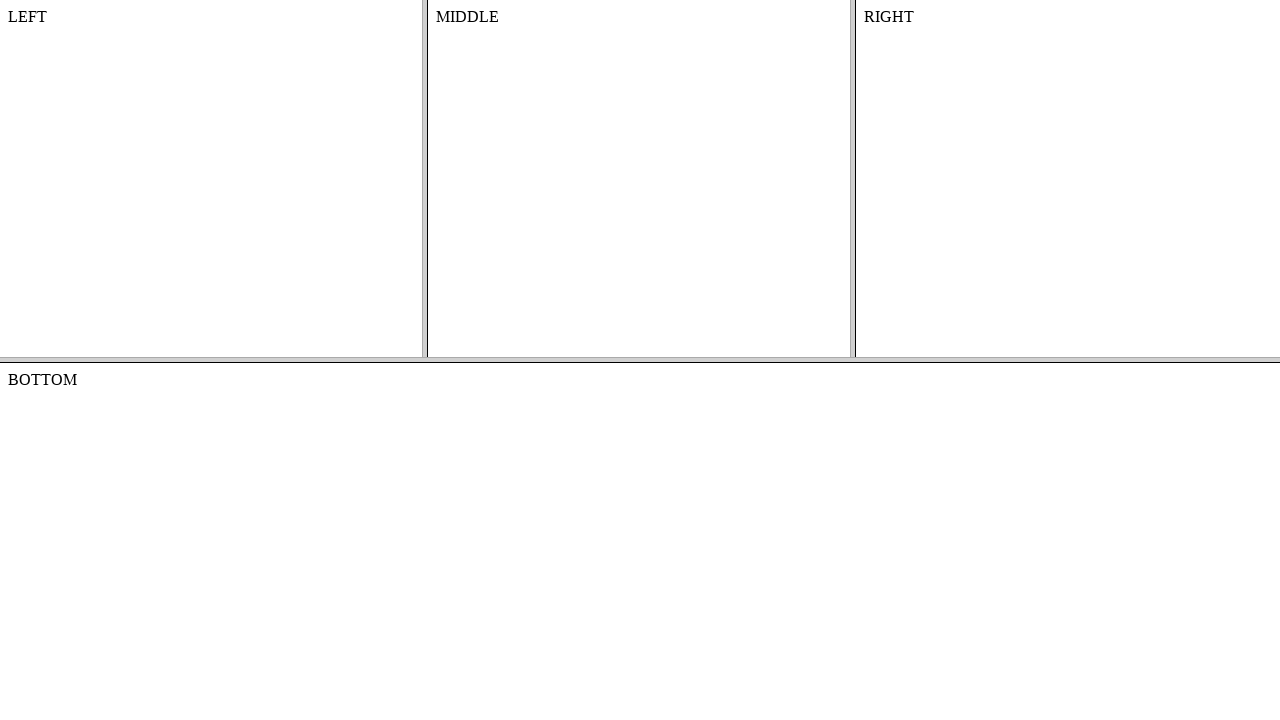

Retrieved text content from right frame
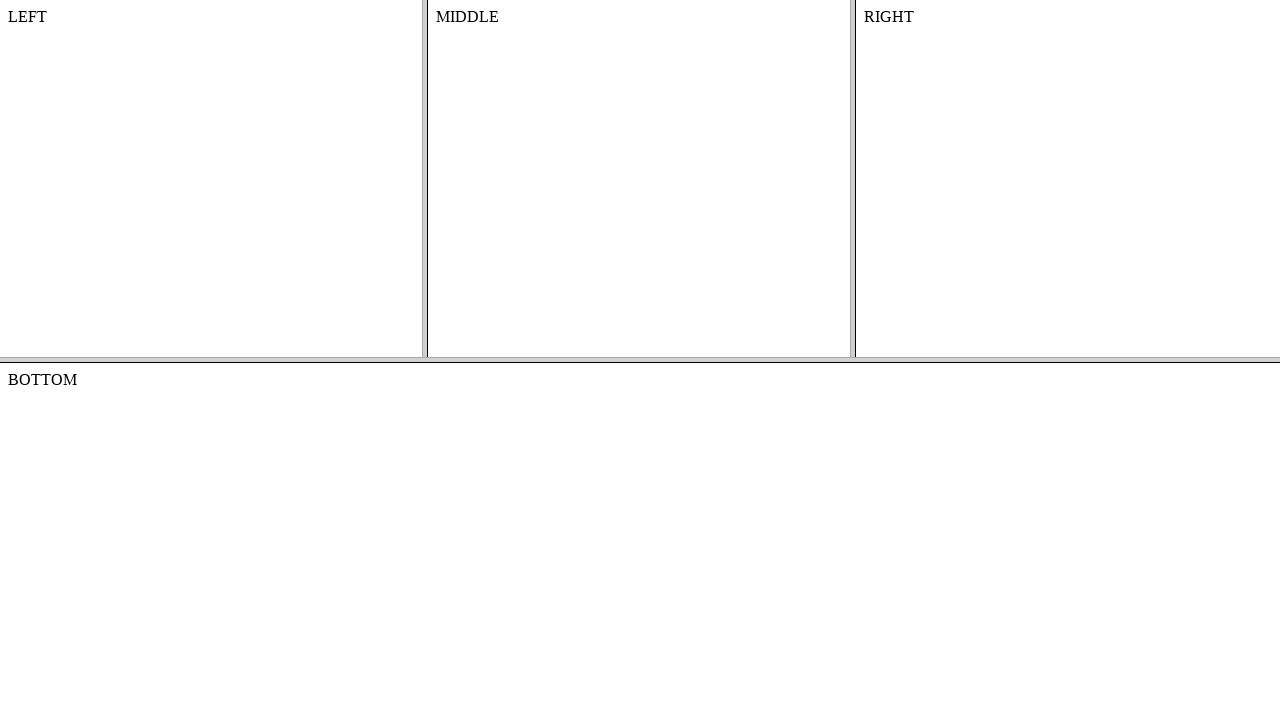

Verified right frame contains 'RIGHT'
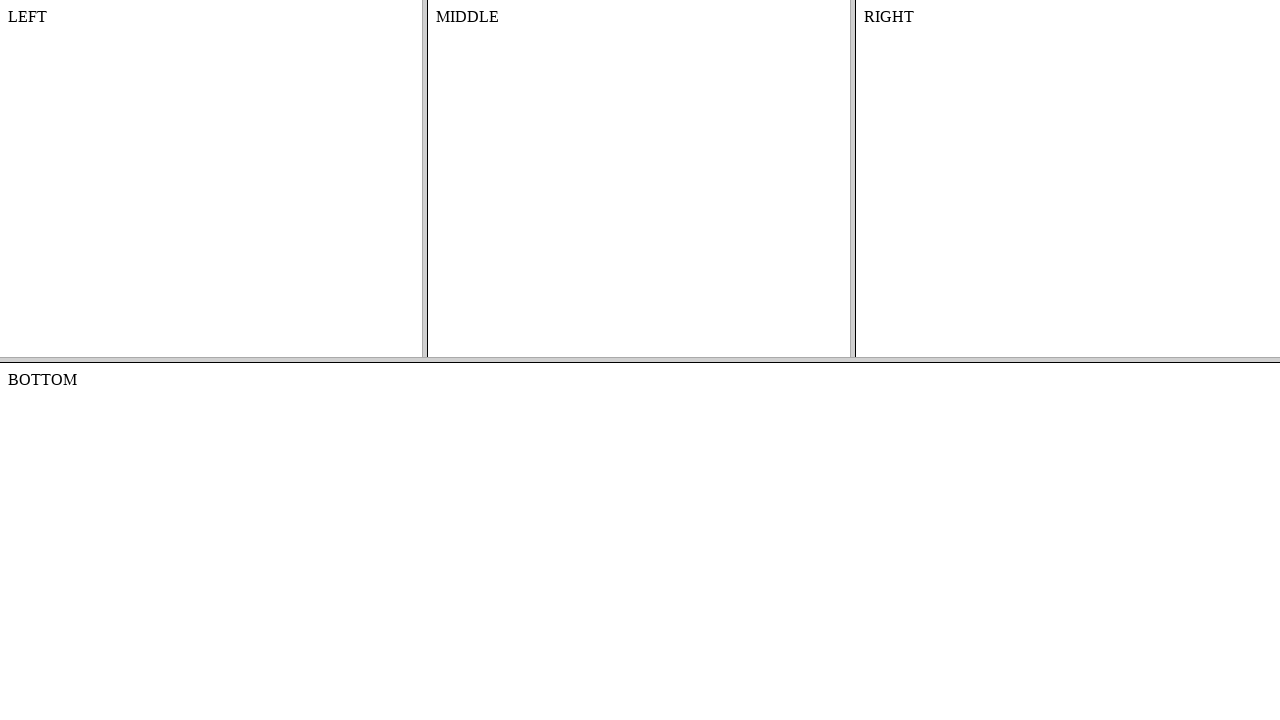

Located bottom frame
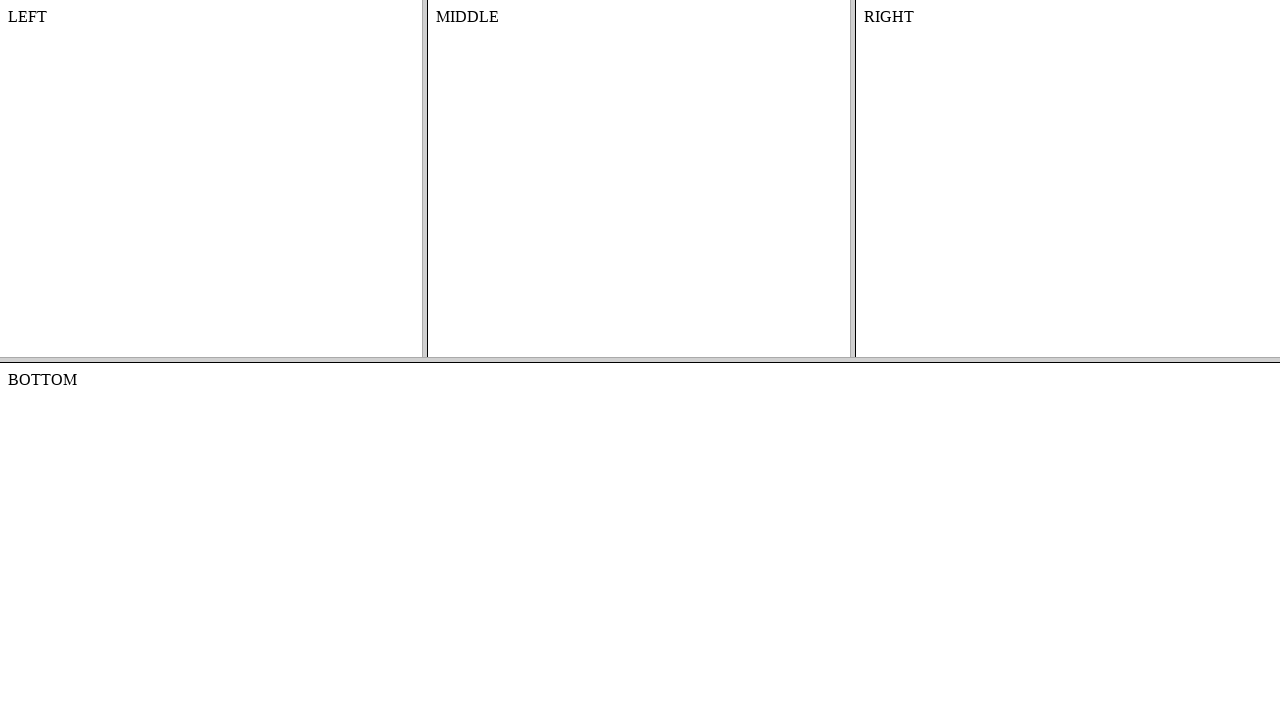

Retrieved text content from bottom frame
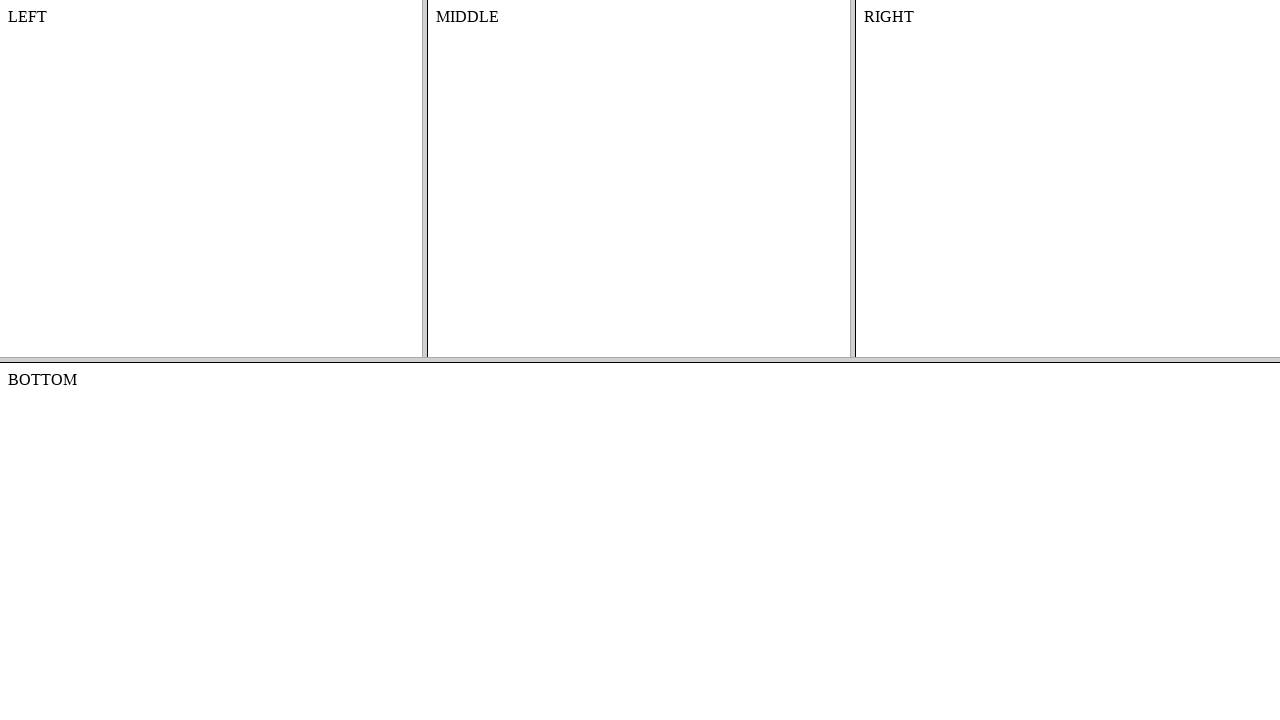

Verified bottom frame contains 'BOTTOM'
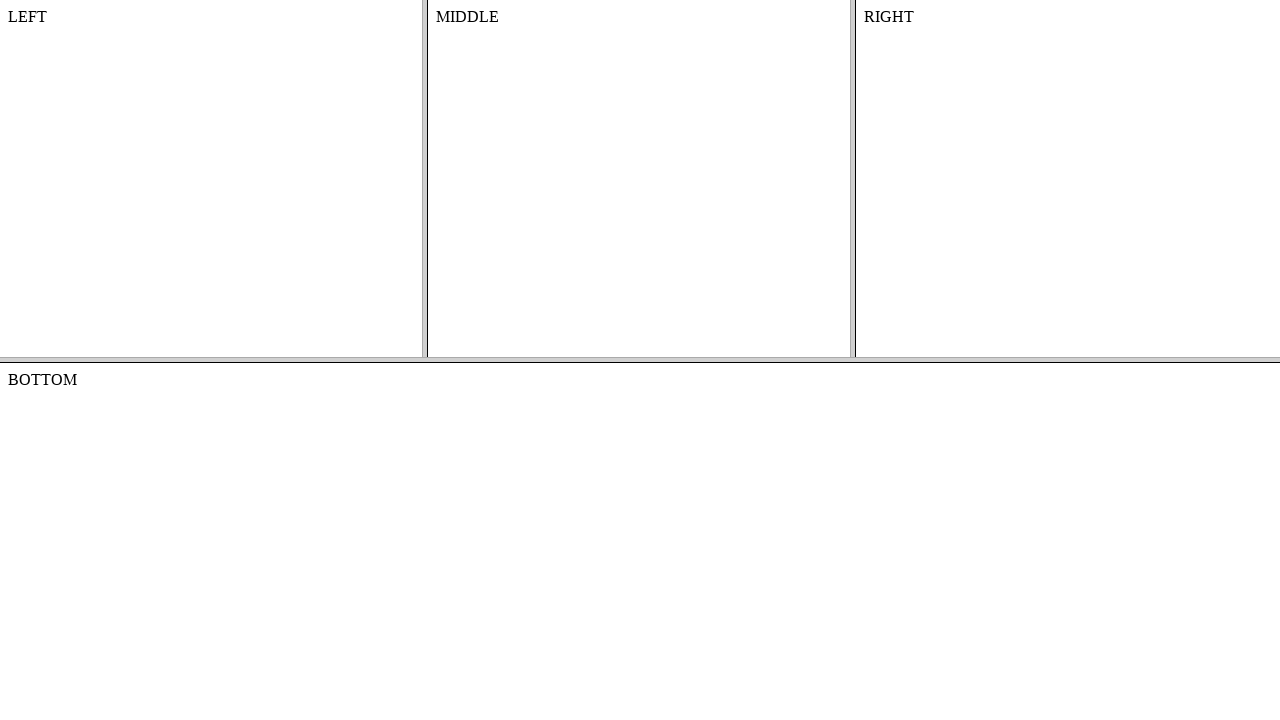

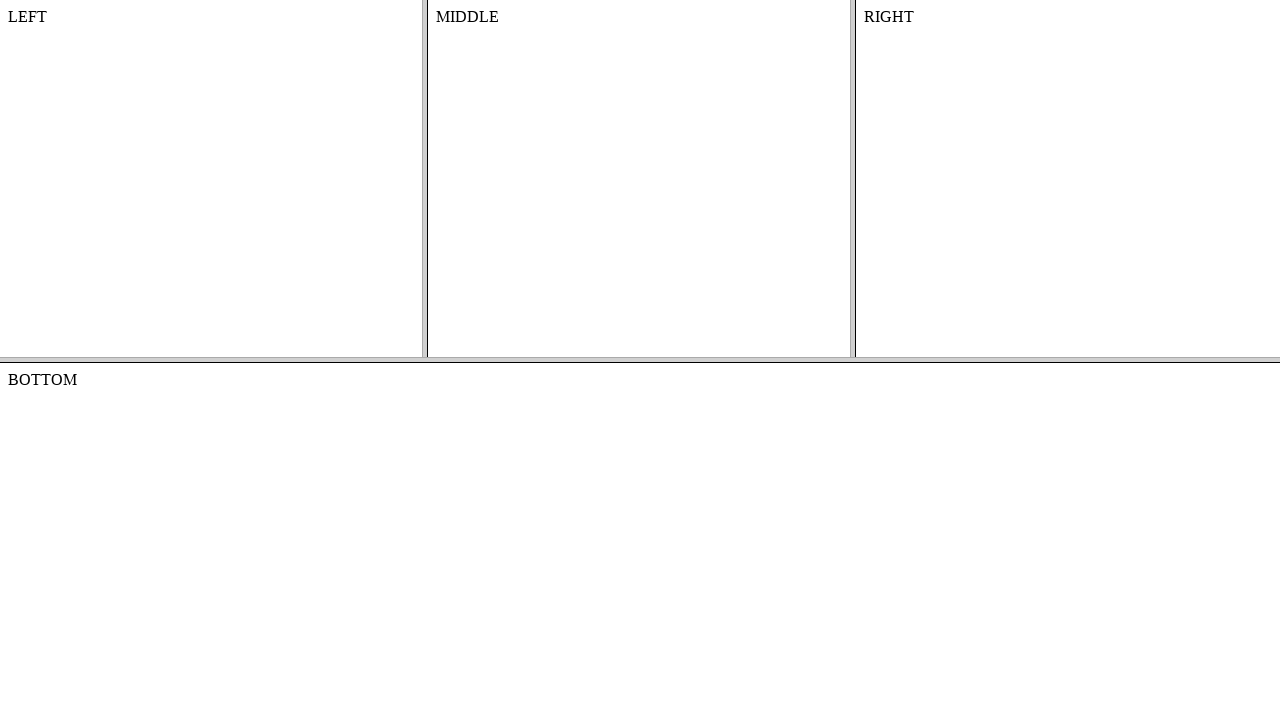